Navigates to the OpenCart demo store homepage and waits for the page to load

Starting URL: http://opencart.abstracta.us/index.php?route=common/home

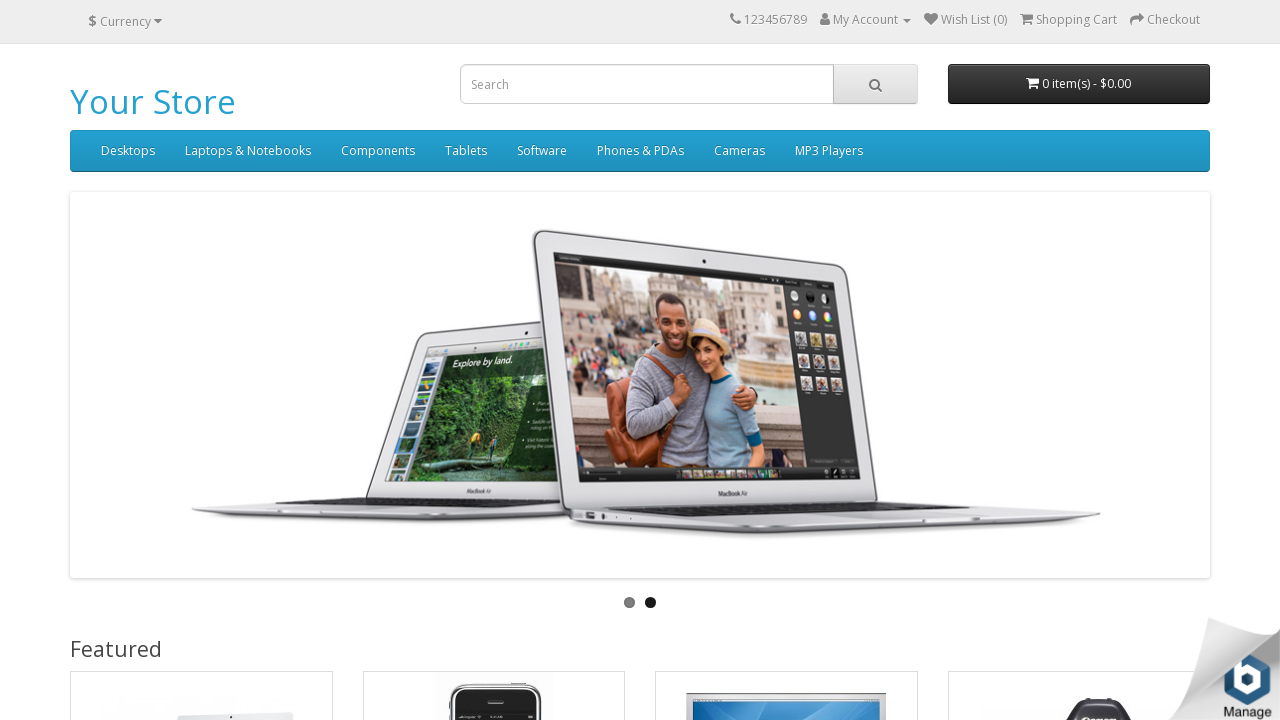

OpenCart demo store homepage fully loaded (networkidle state reached)
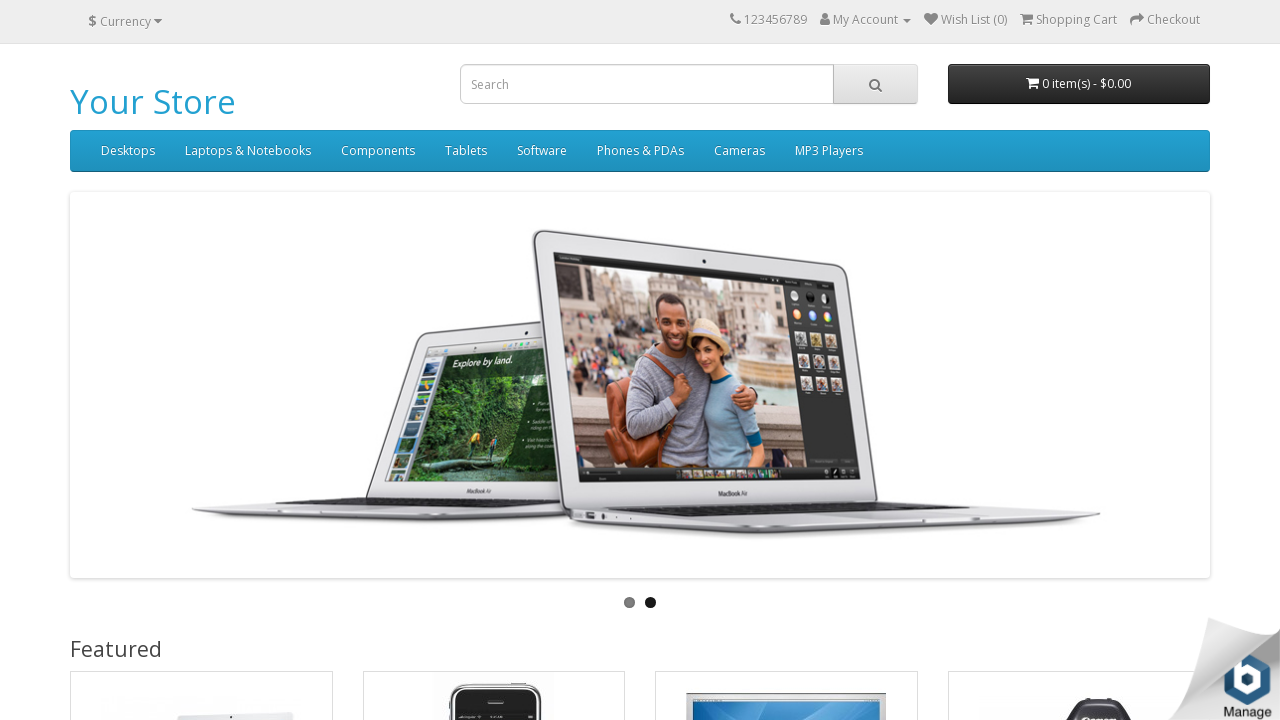

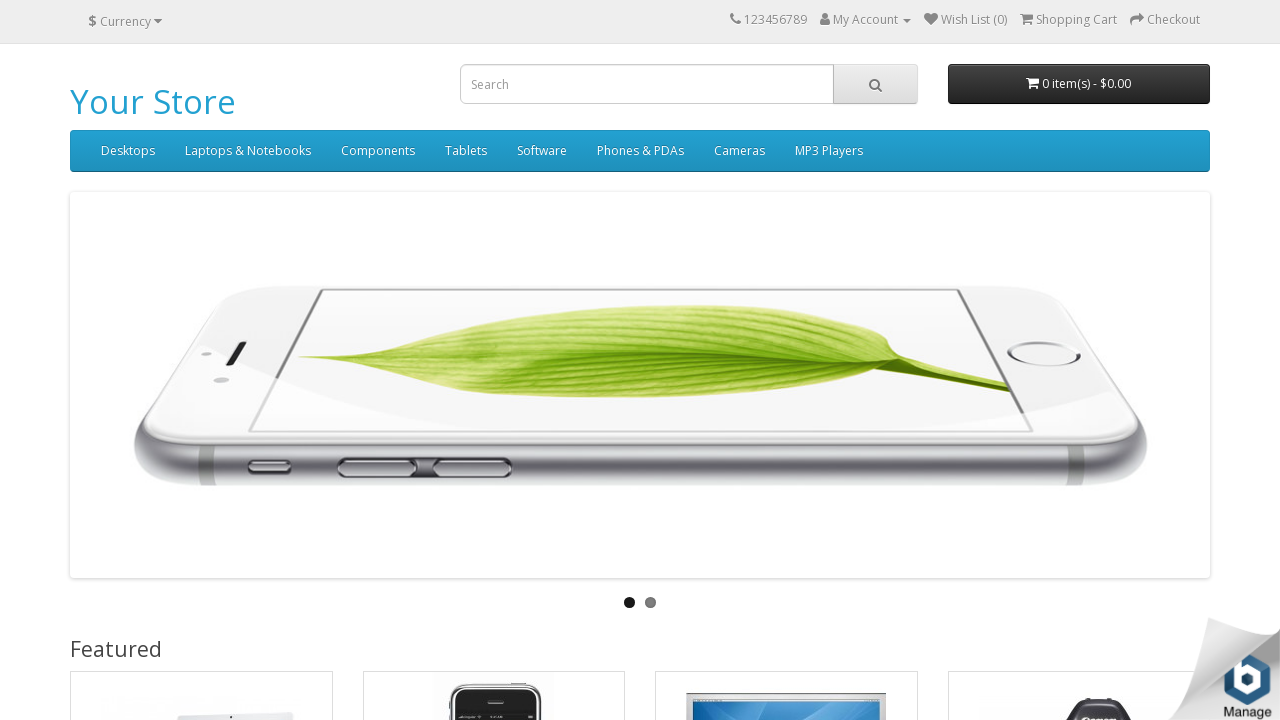